Navigates to the Automation Practice page and verifies that navigation links are present in the footer section

Starting URL: https://rahulshettyacademy.com/AutomationPractice/

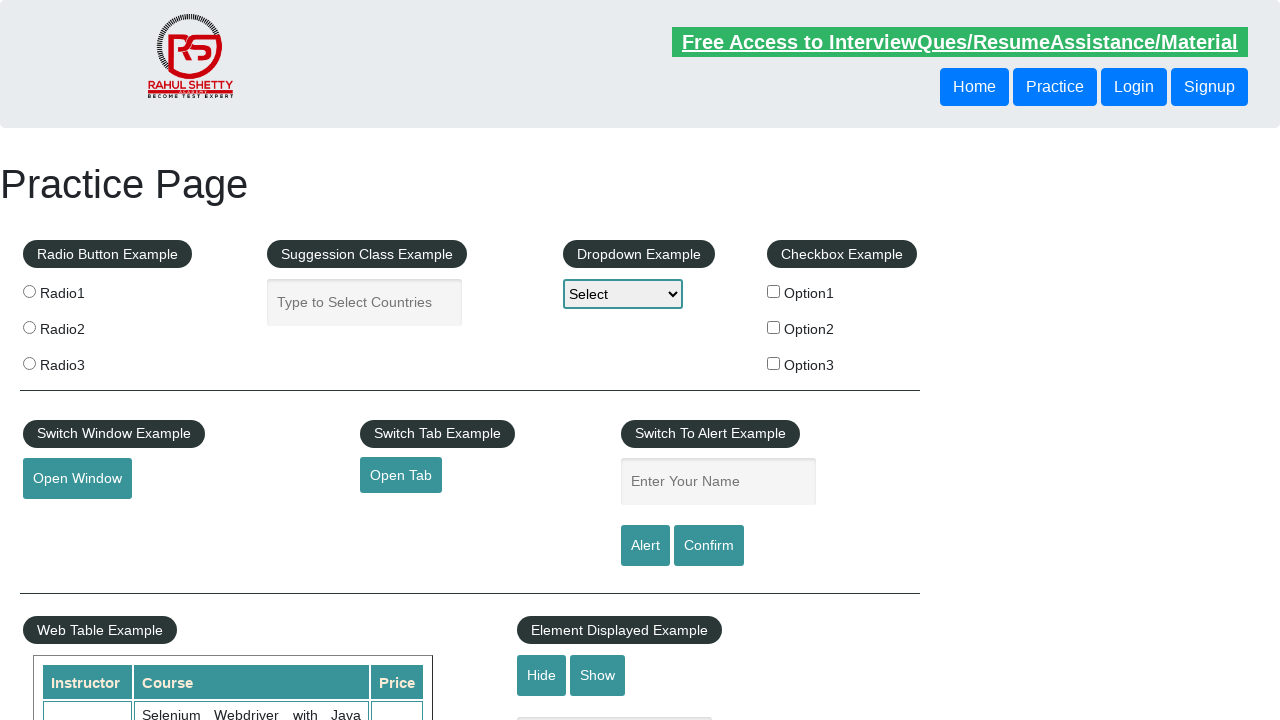

Waited for footer navigation links to load
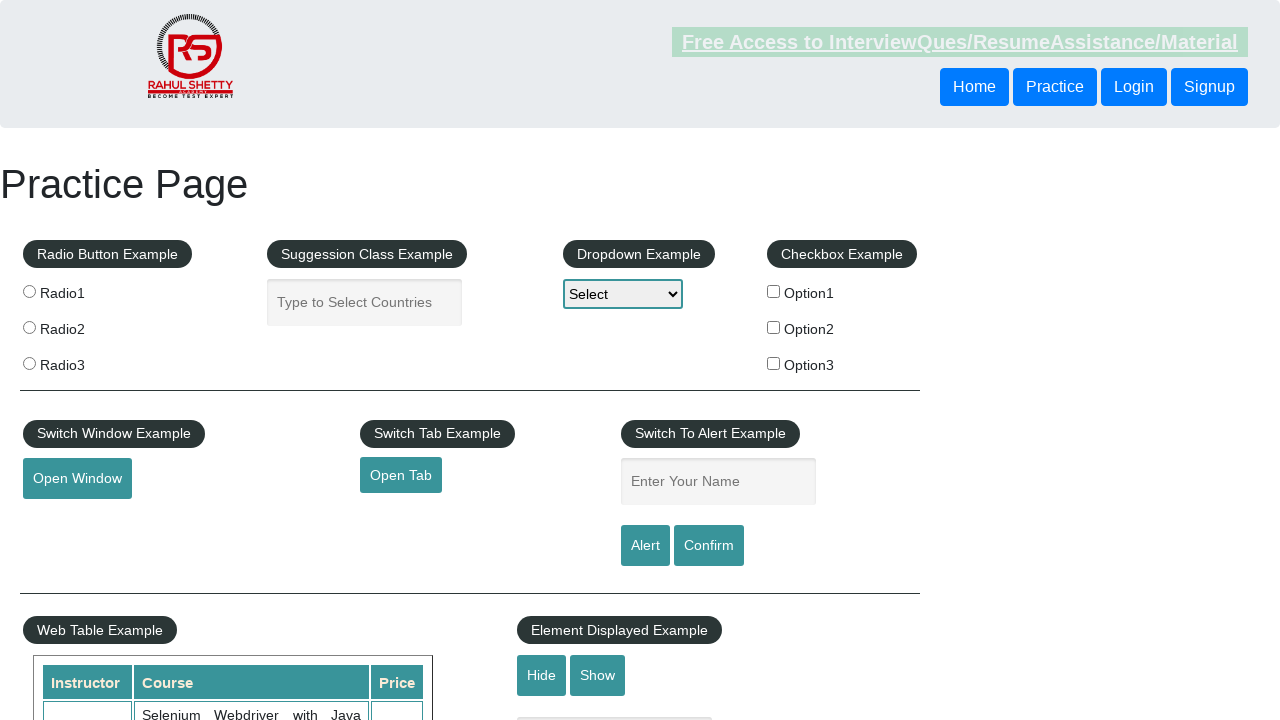

Located all footer navigation links
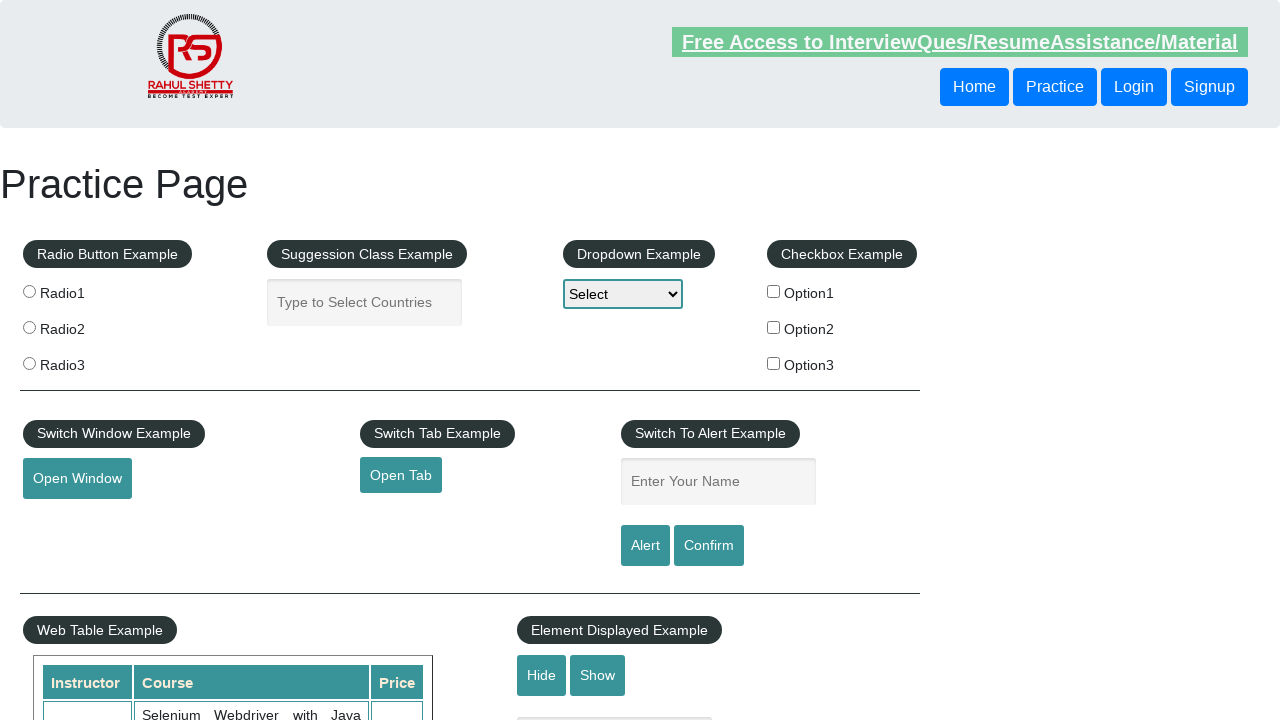

Verified that footer navigation links are present (count > 0)
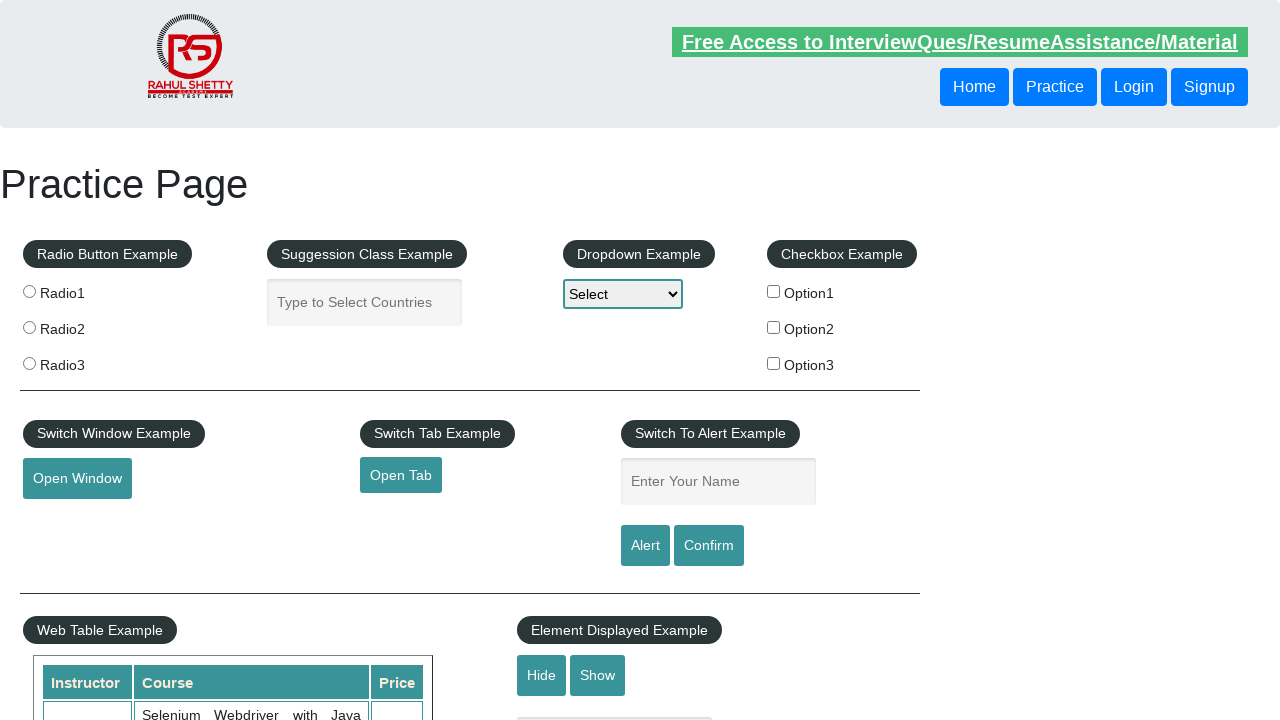

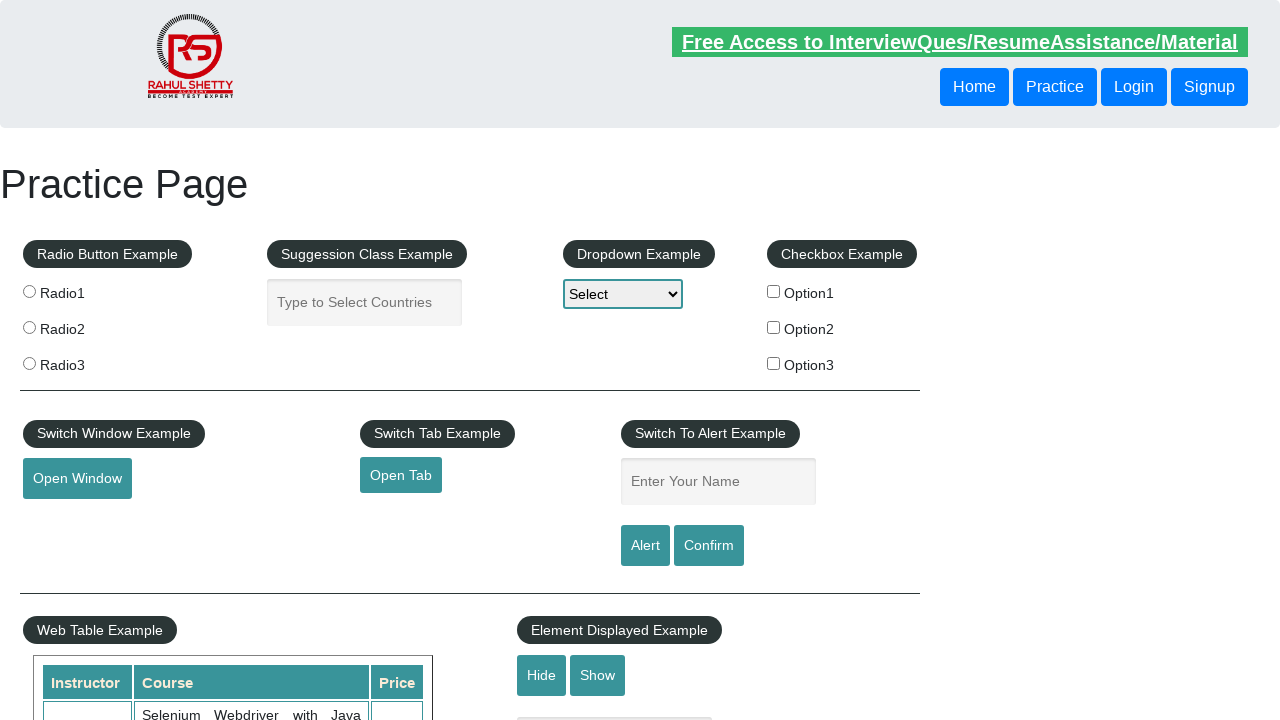